Opens a new browser window and navigates to the LambdaTest website homepage.

Starting URL: https://www.lambdatest.com/

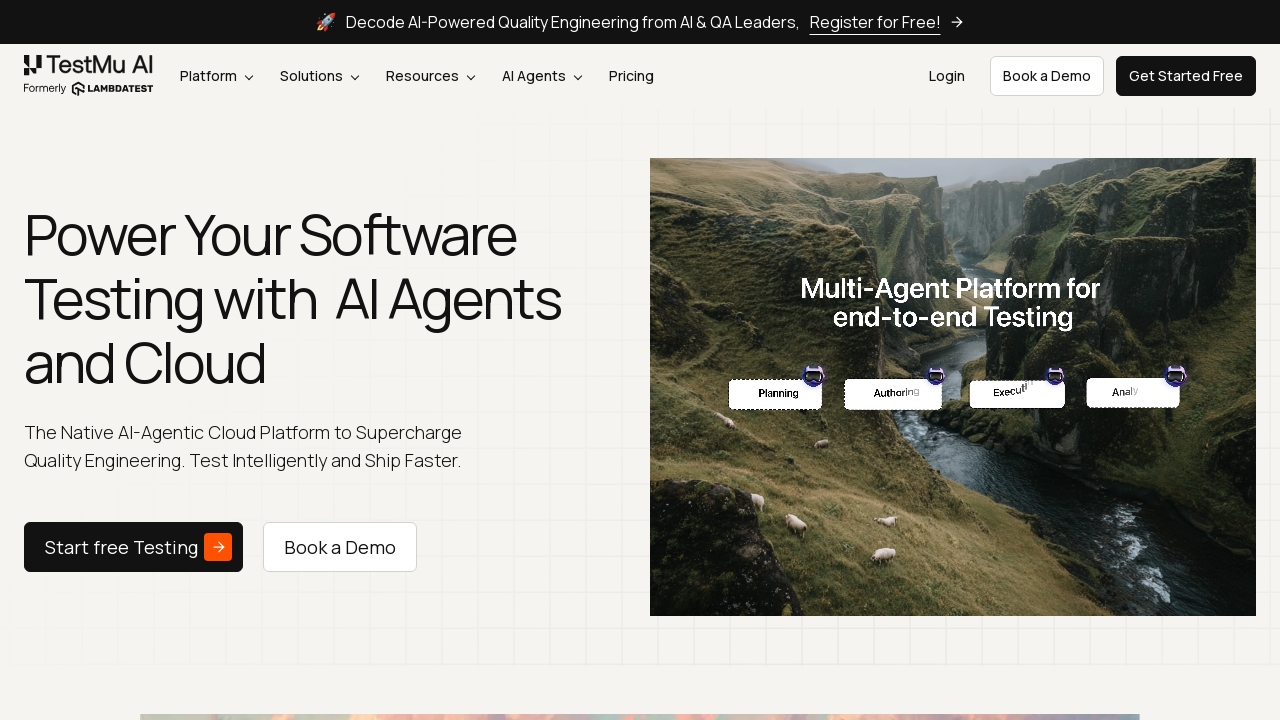

Waited for page DOM content to load on LambdaTest homepage
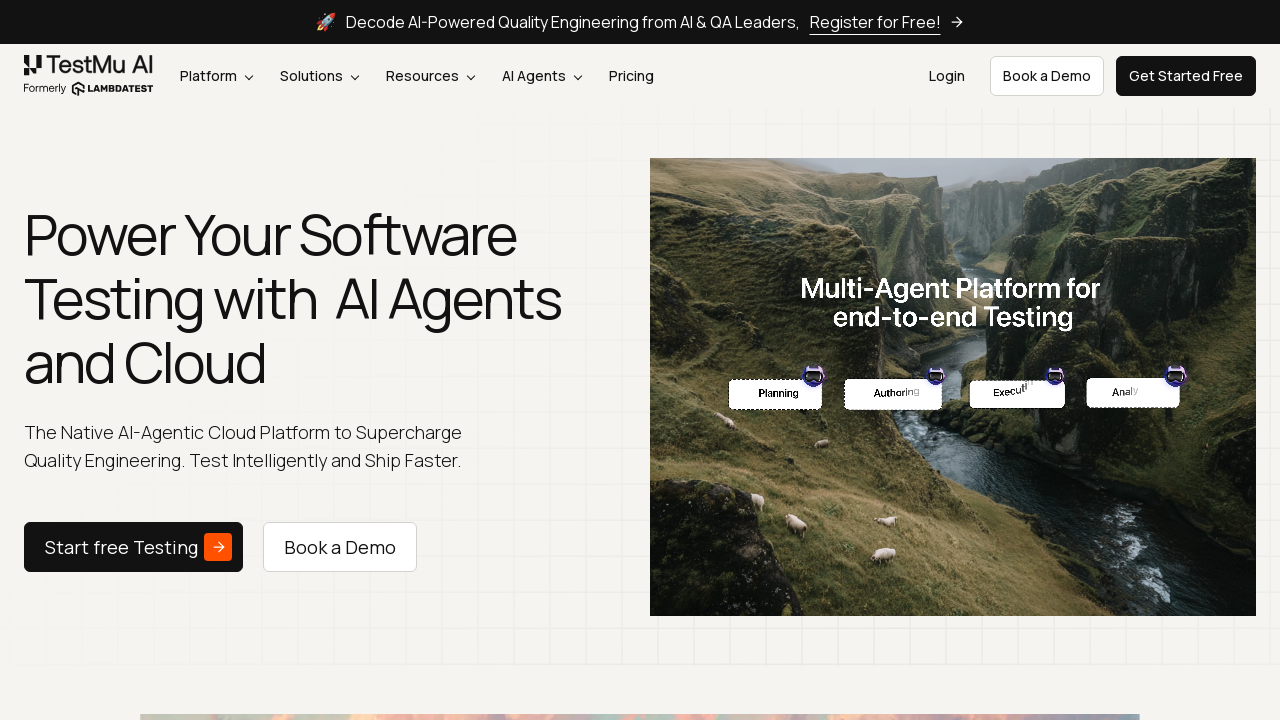

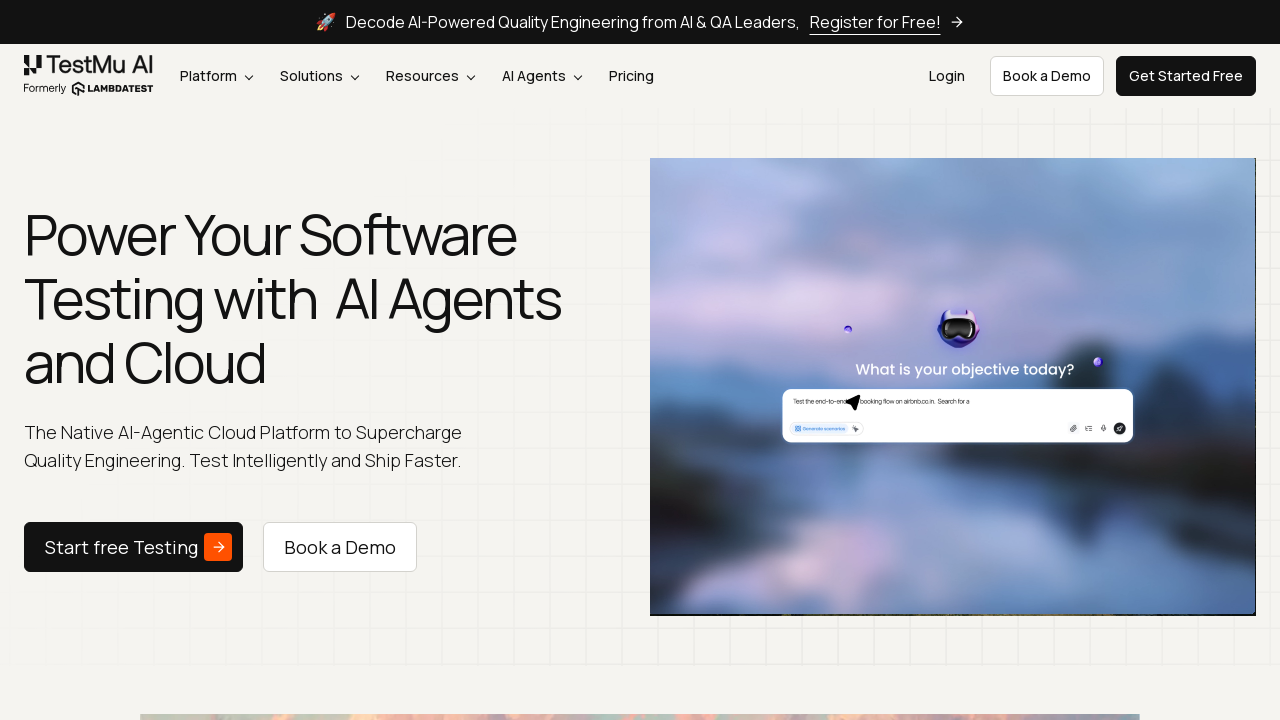